Tests that the phone number field is required by submitting the form with an empty phone number and verifying an error message appears

Starting URL: https://qa-practice.netlify.app/bugs-form

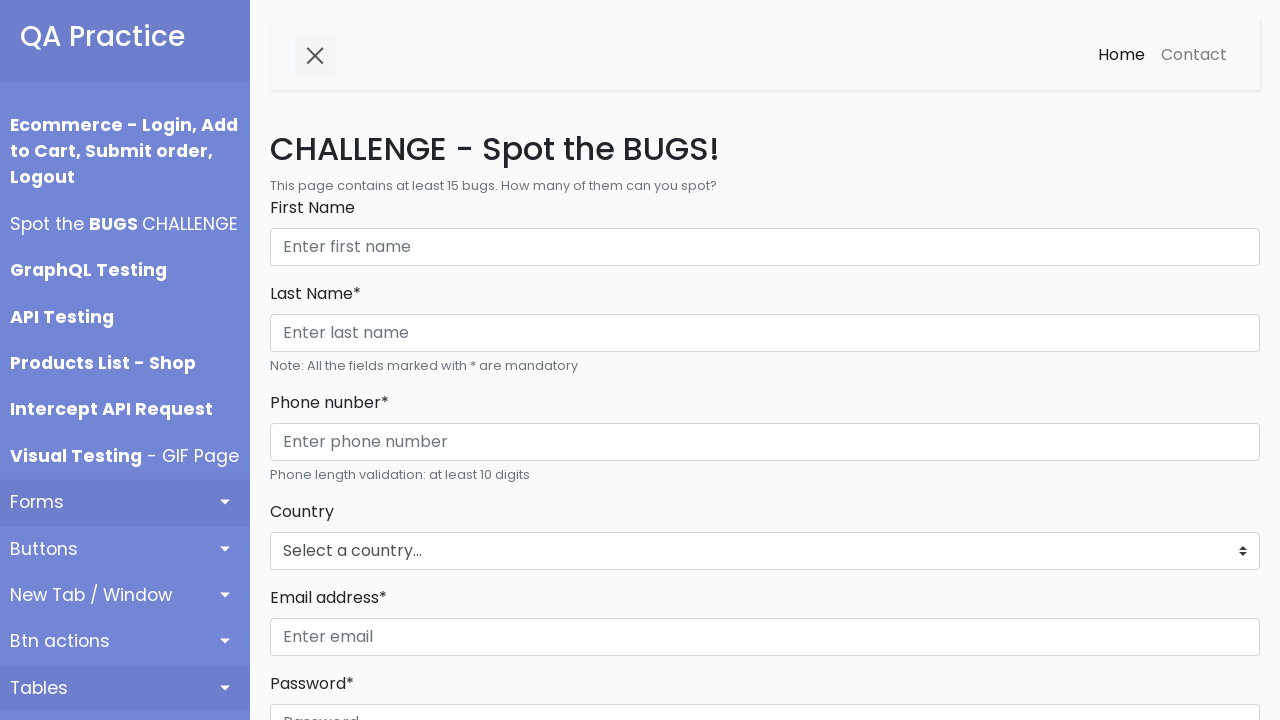

Navigated to bugs form page
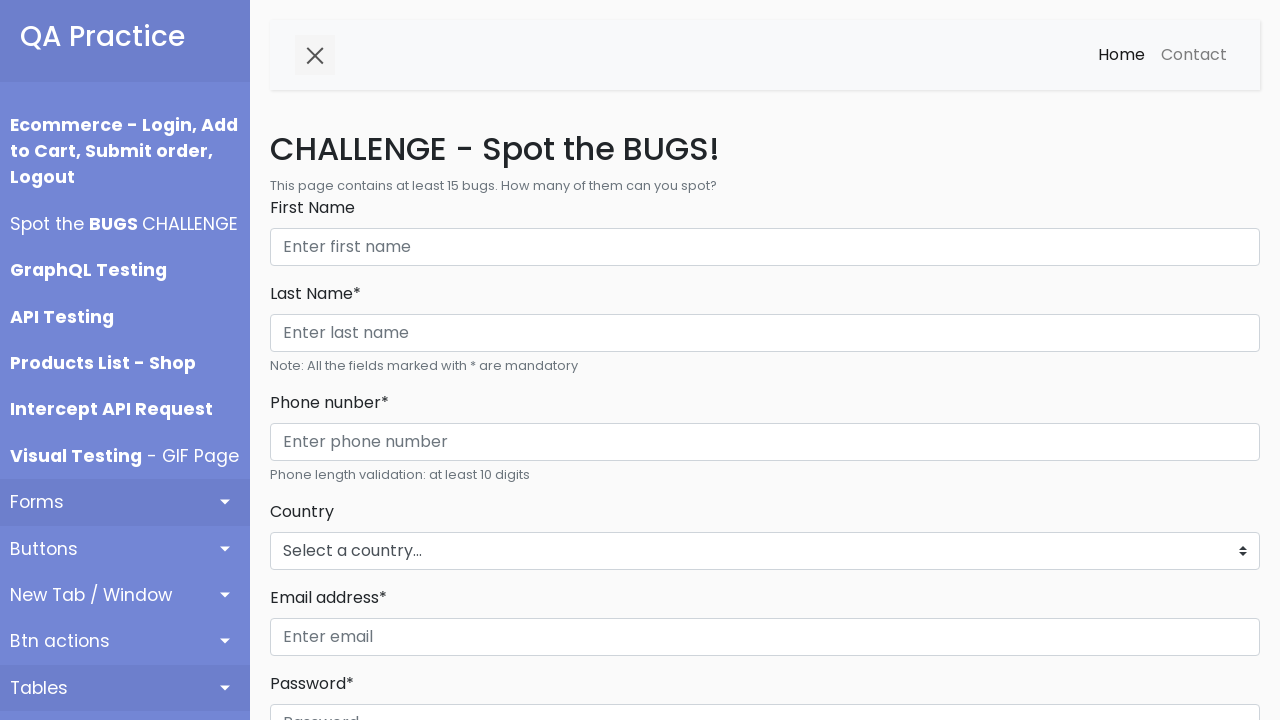

Left first name field empty on internal:role=textbox[name="First Name"i]
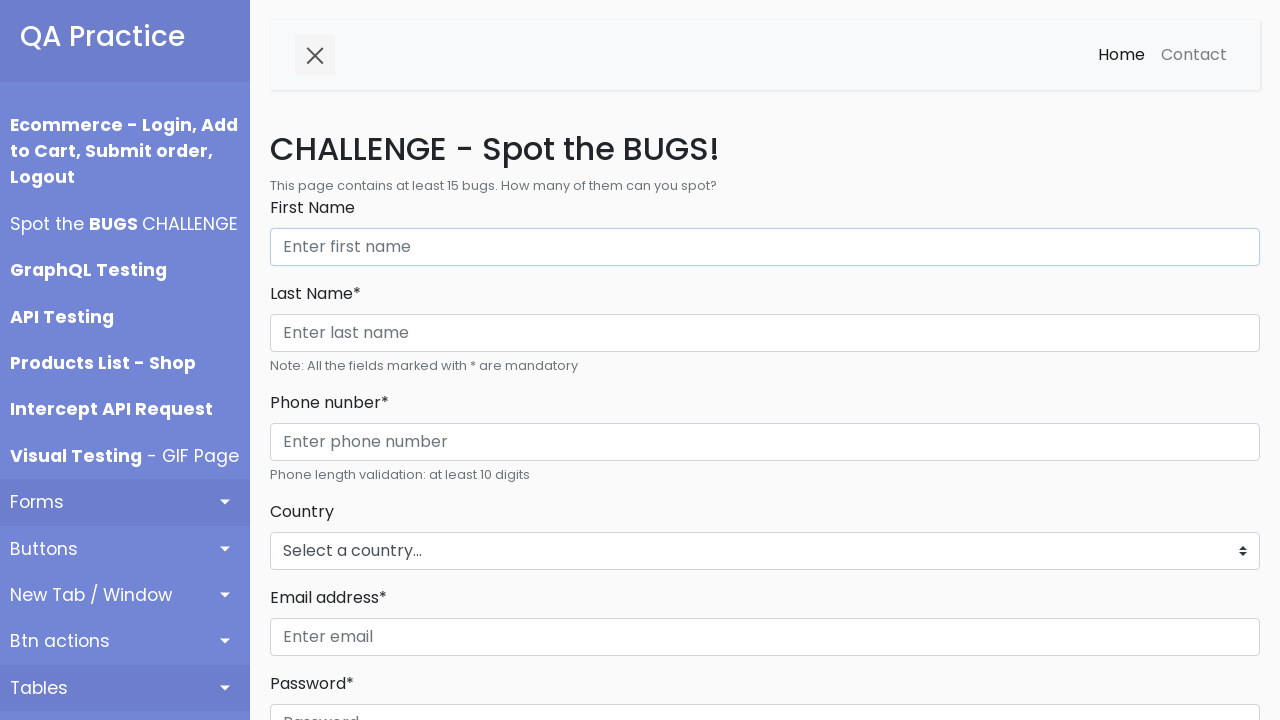

Filled last name field with 'Cenzon' on internal:role=textbox[name="Last Name* Phone nunber* Country"i]
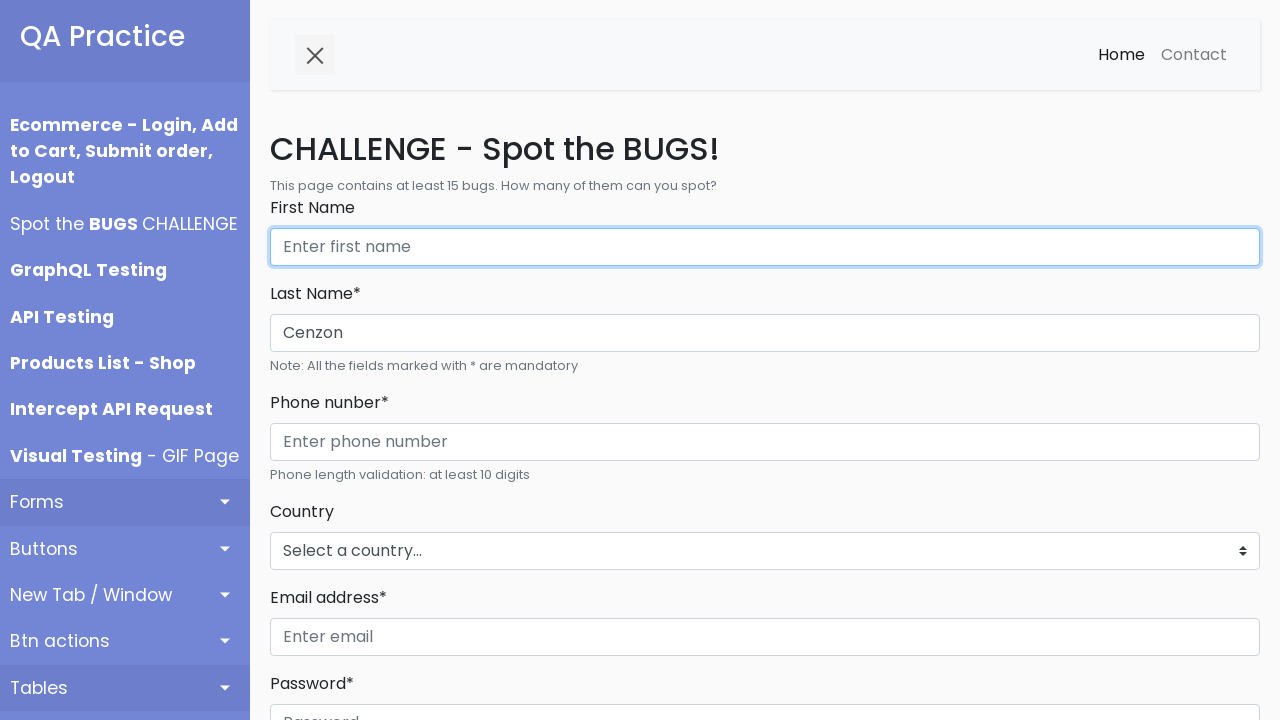

Left phone number field empty on internal:role=textbox[name="Enter phone number"i]
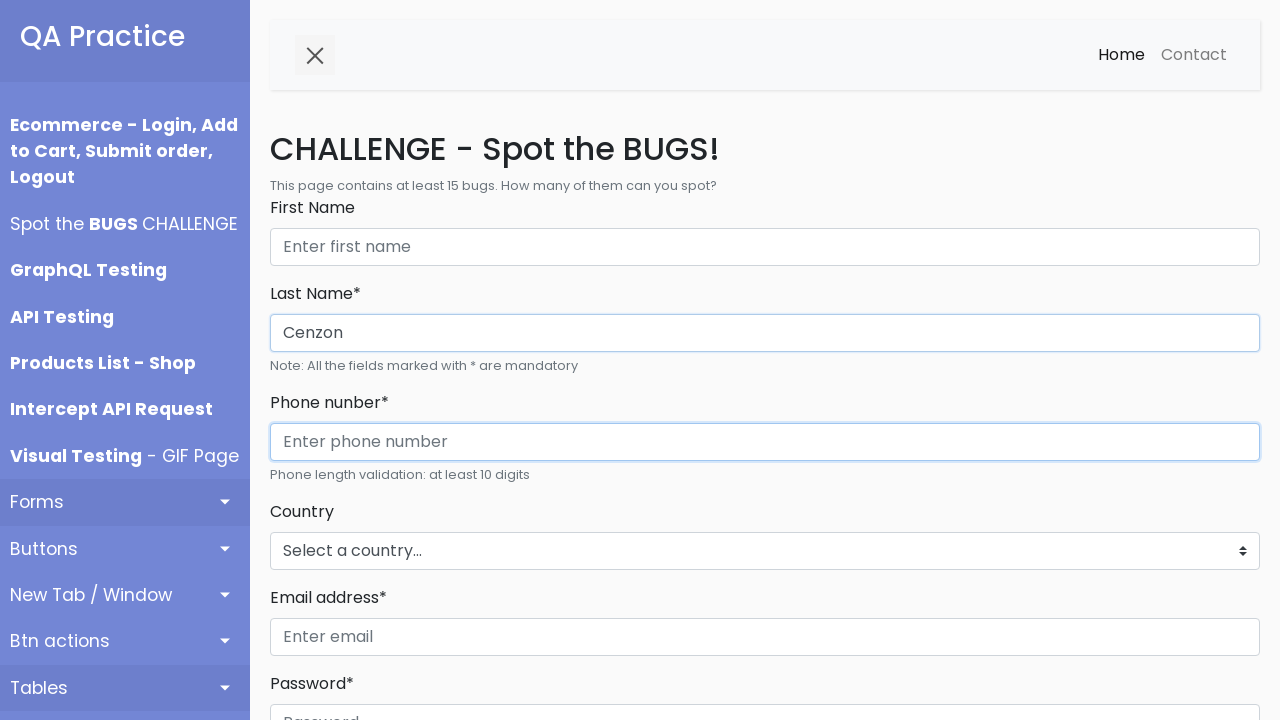

Selected 'Phillipines' from country dropdown on #countries_dropdown_menu
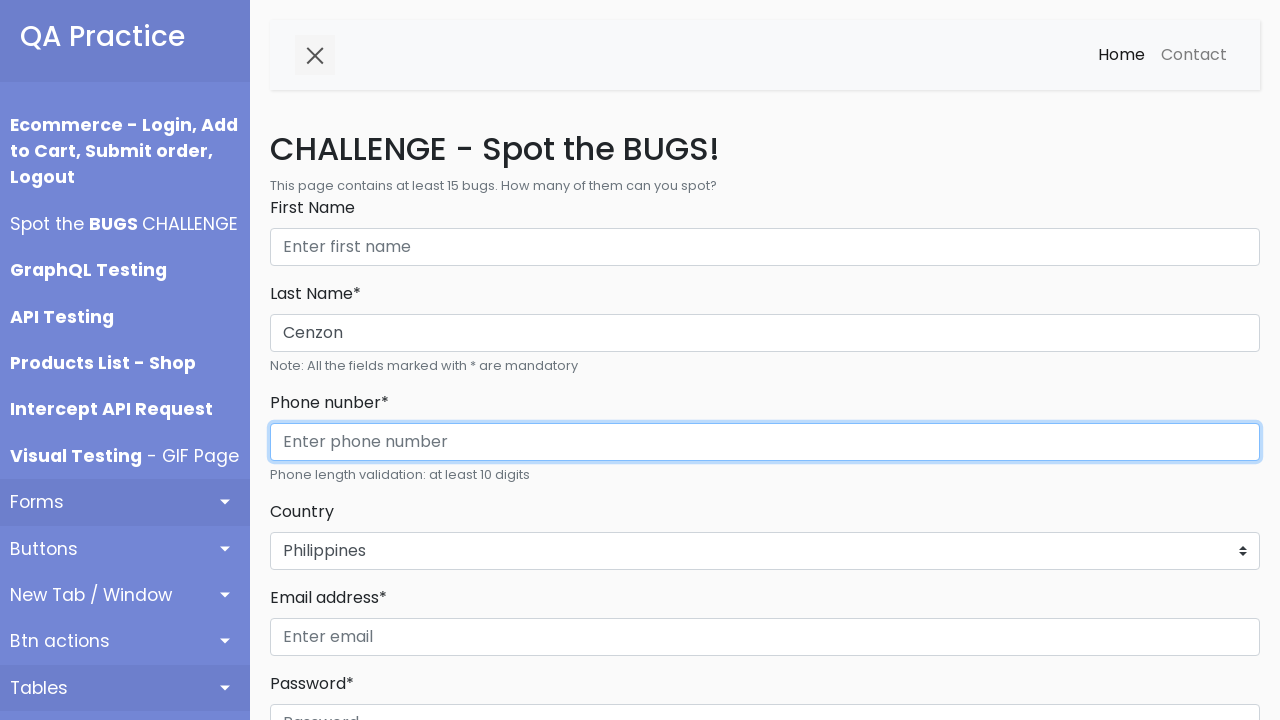

Filled email field with 'test@test.com' on internal:role=textbox[name="Enter email"i]
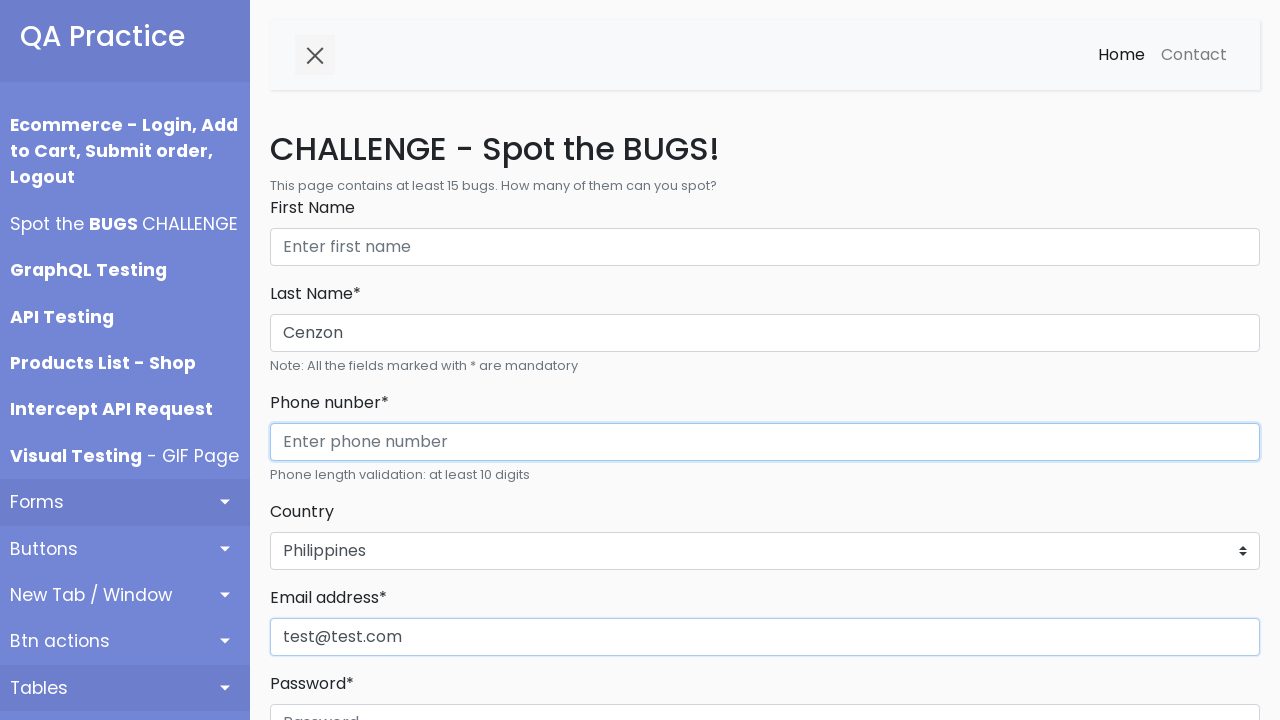

Filled password field with 'Test123!' on internal:role=textbox[name="Password"i]
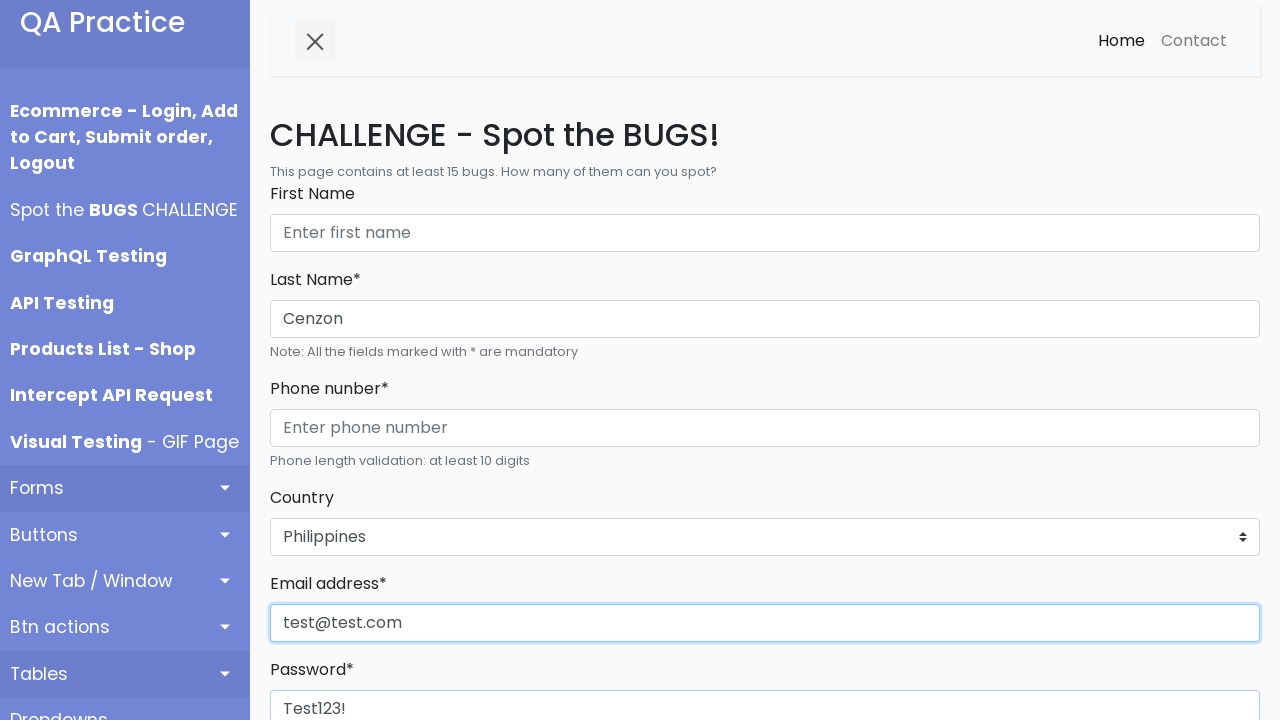

Clicked Register button to submit form with empty phone number at (316, 360) on internal:role=button[name="Register"i]
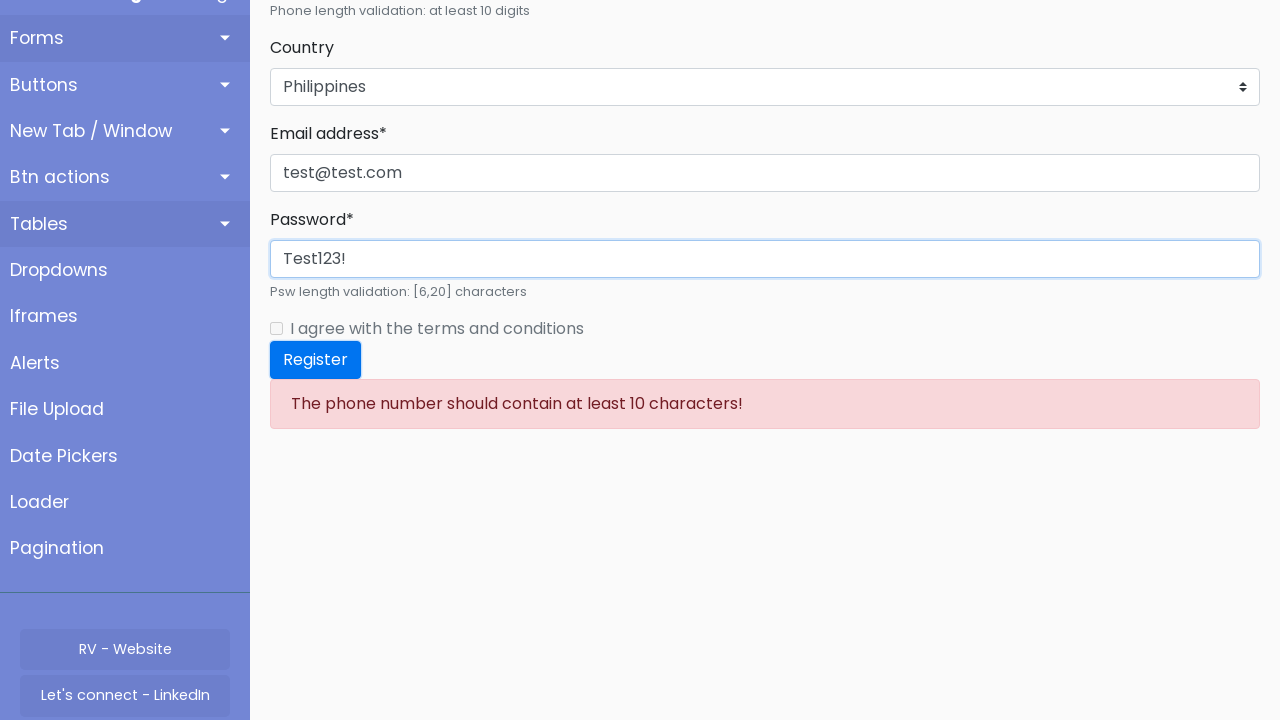

Error message appeared confirming phone number is required
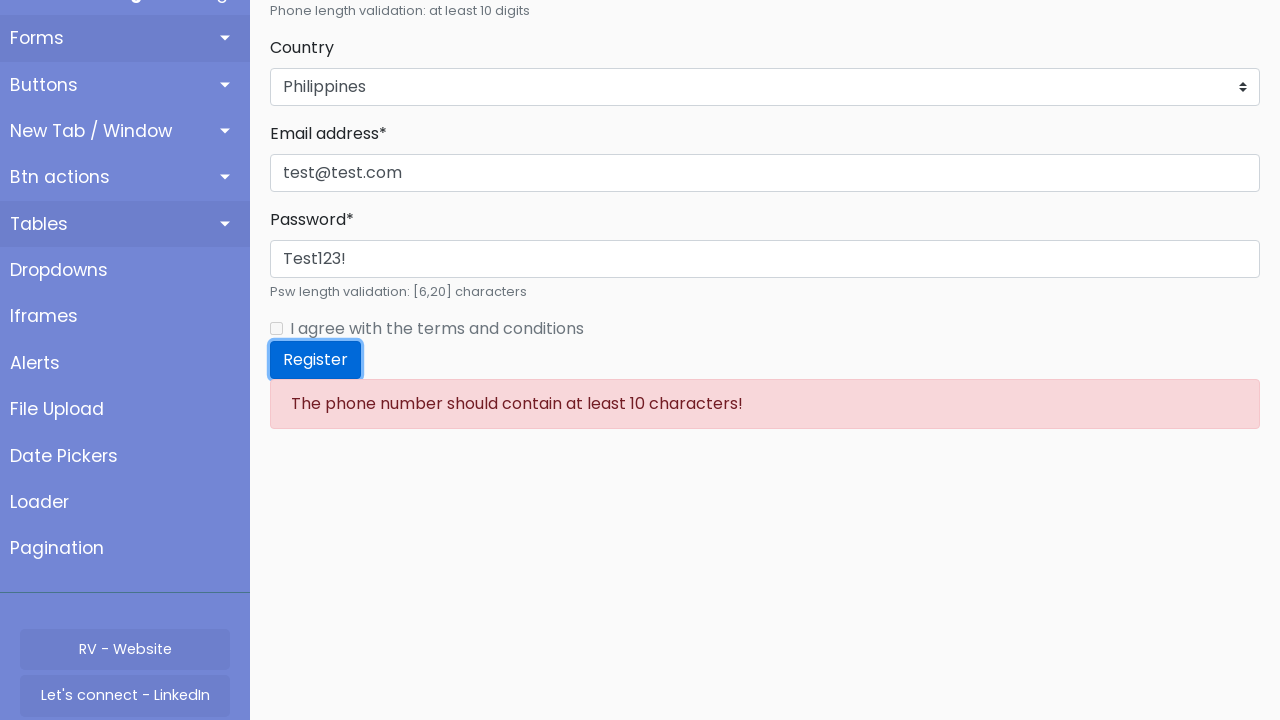

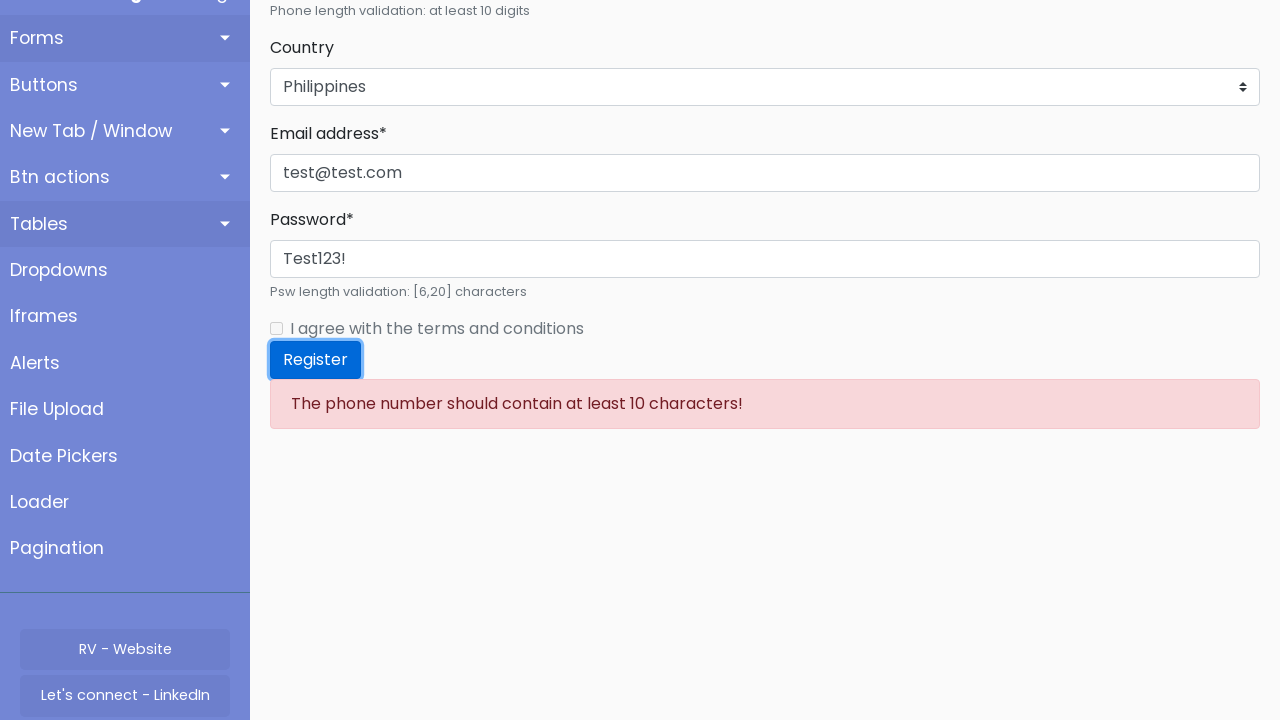